Tests sending a keyboard space key to an input element and verifies that the page correctly displays the key that was pressed.

Starting URL: http://the-internet.herokuapp.com/key_presses

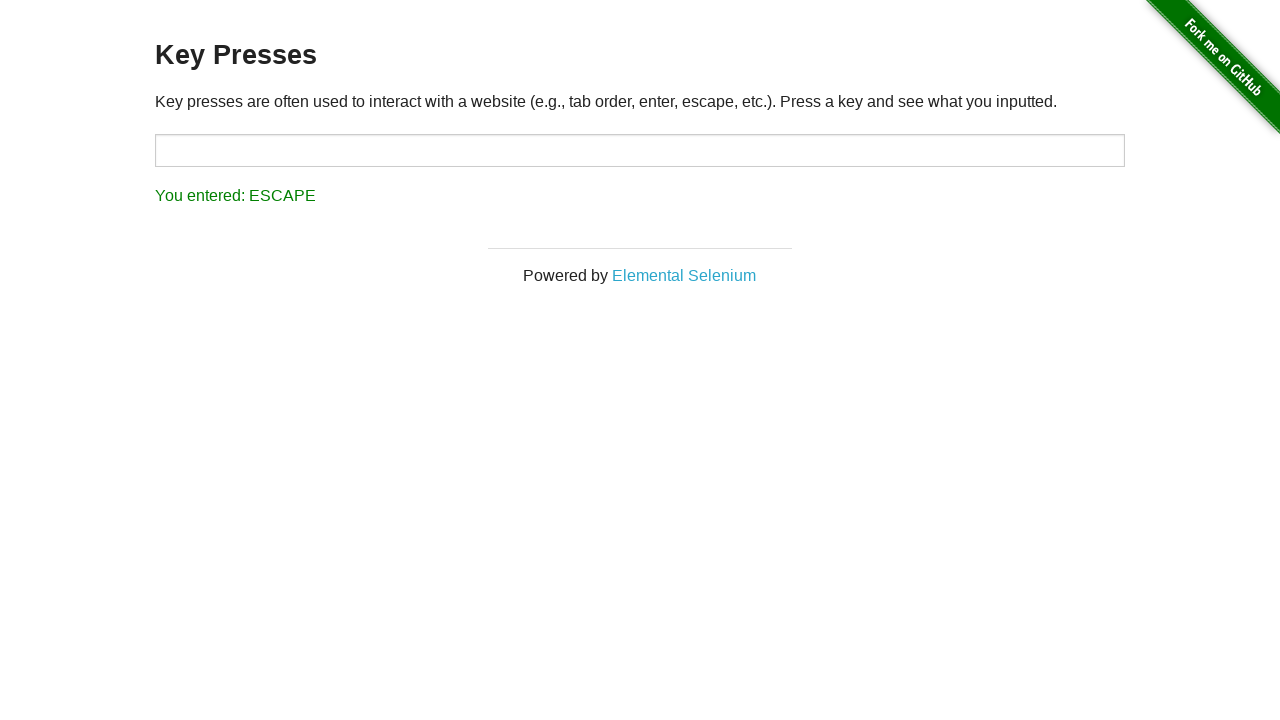

Pressed Space key on target input element on #target
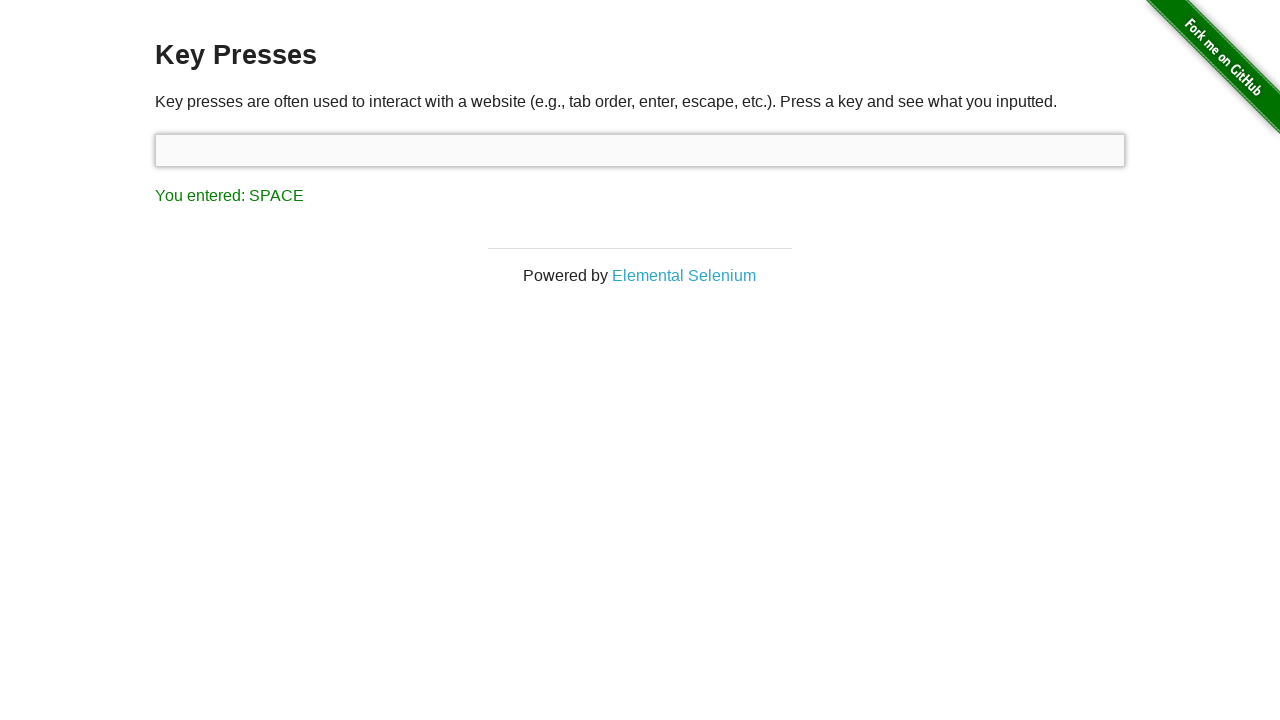

Result element appeared on page
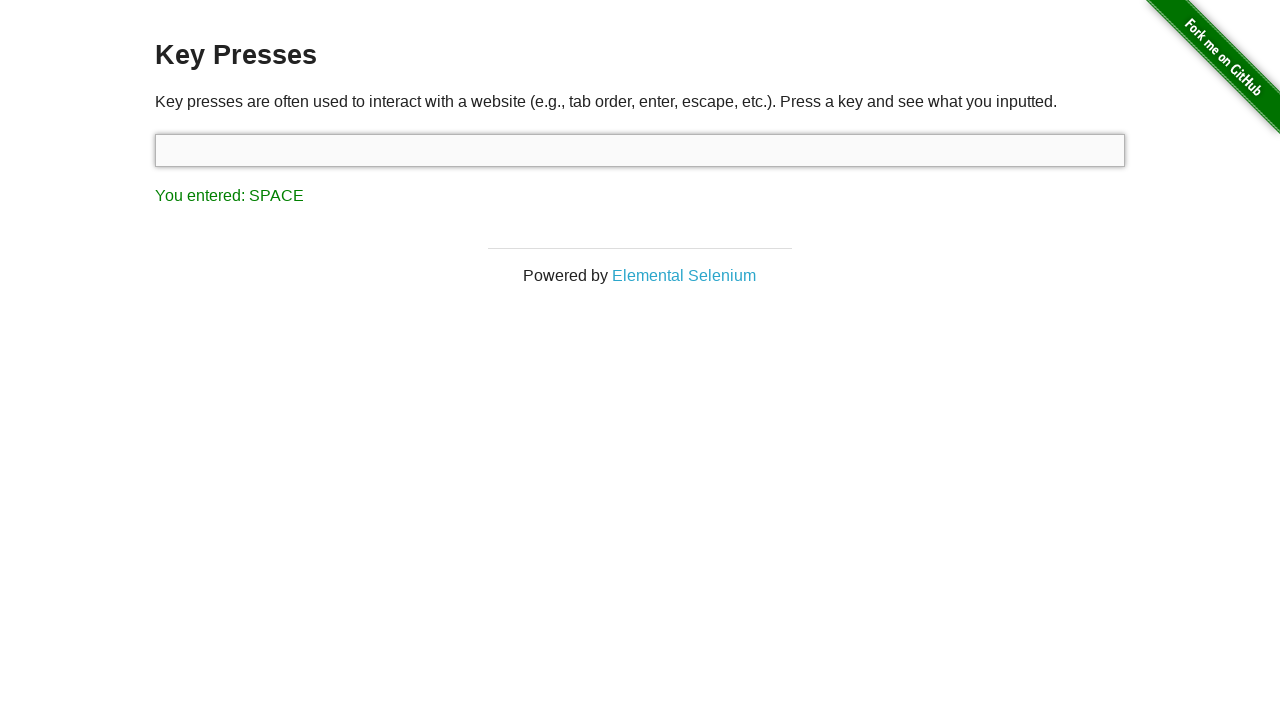

Retrieved result text content
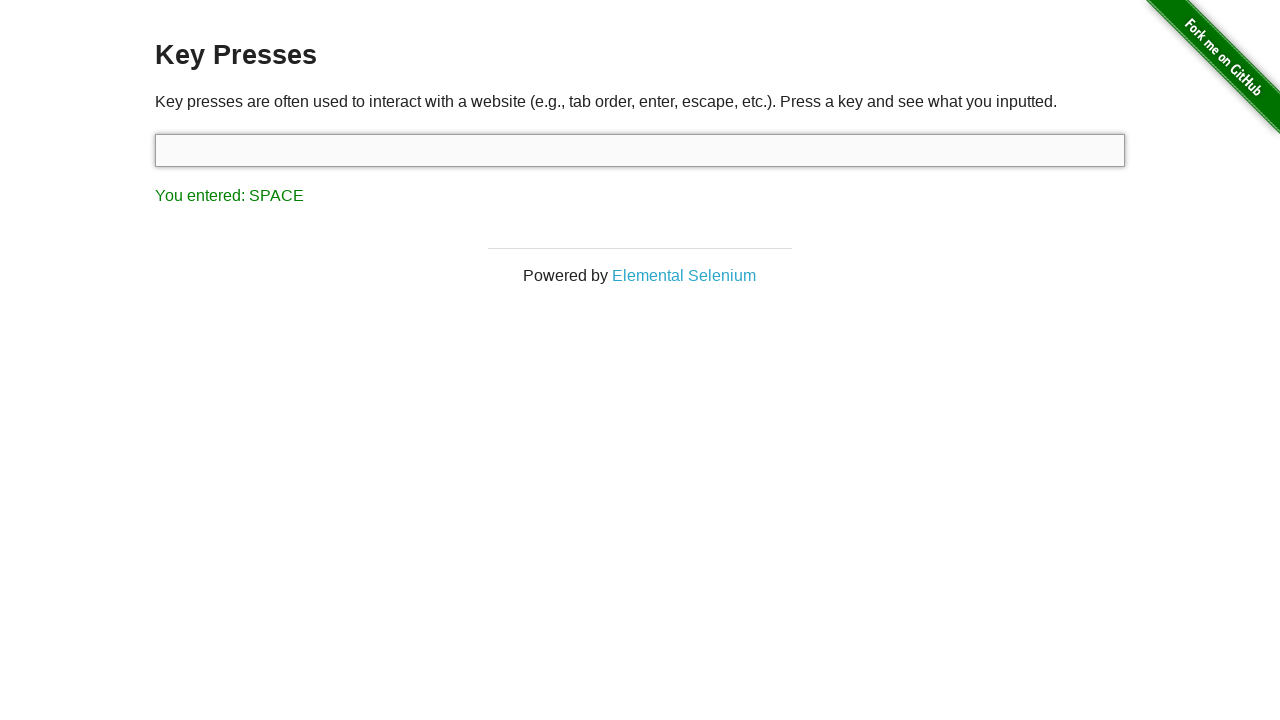

Assertion passed: result text correctly shows 'You entered: SPACE'
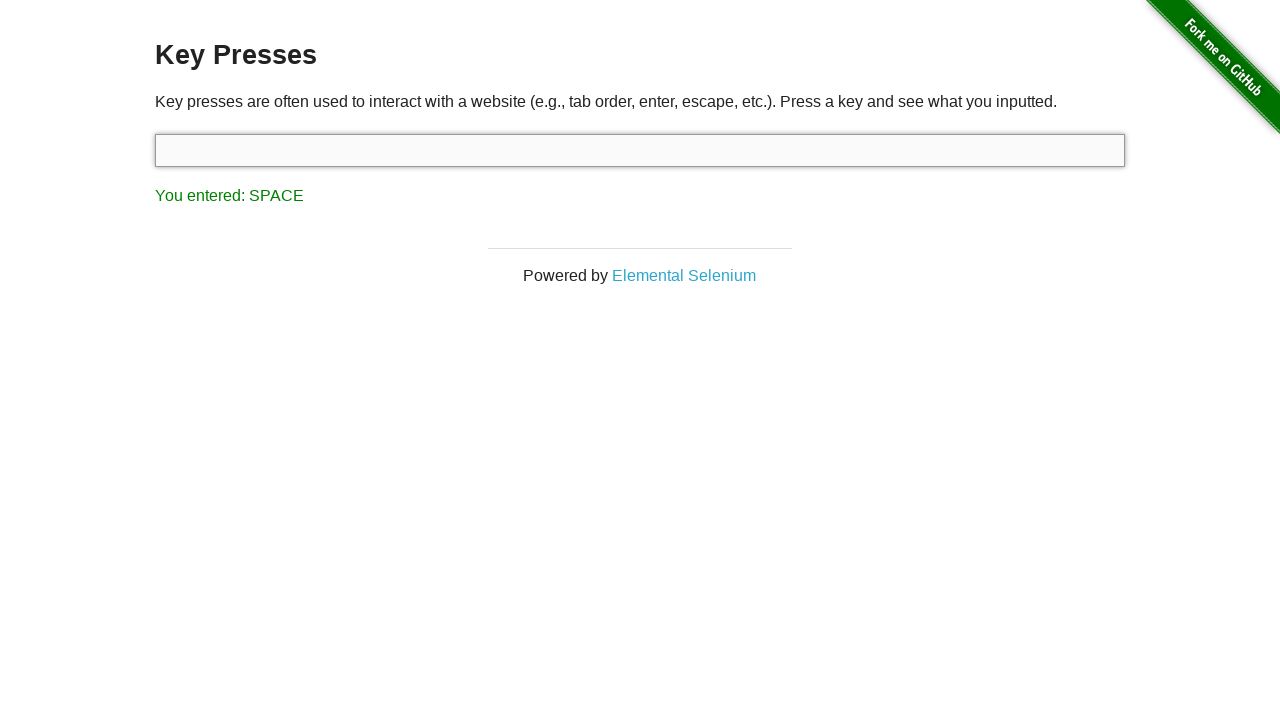

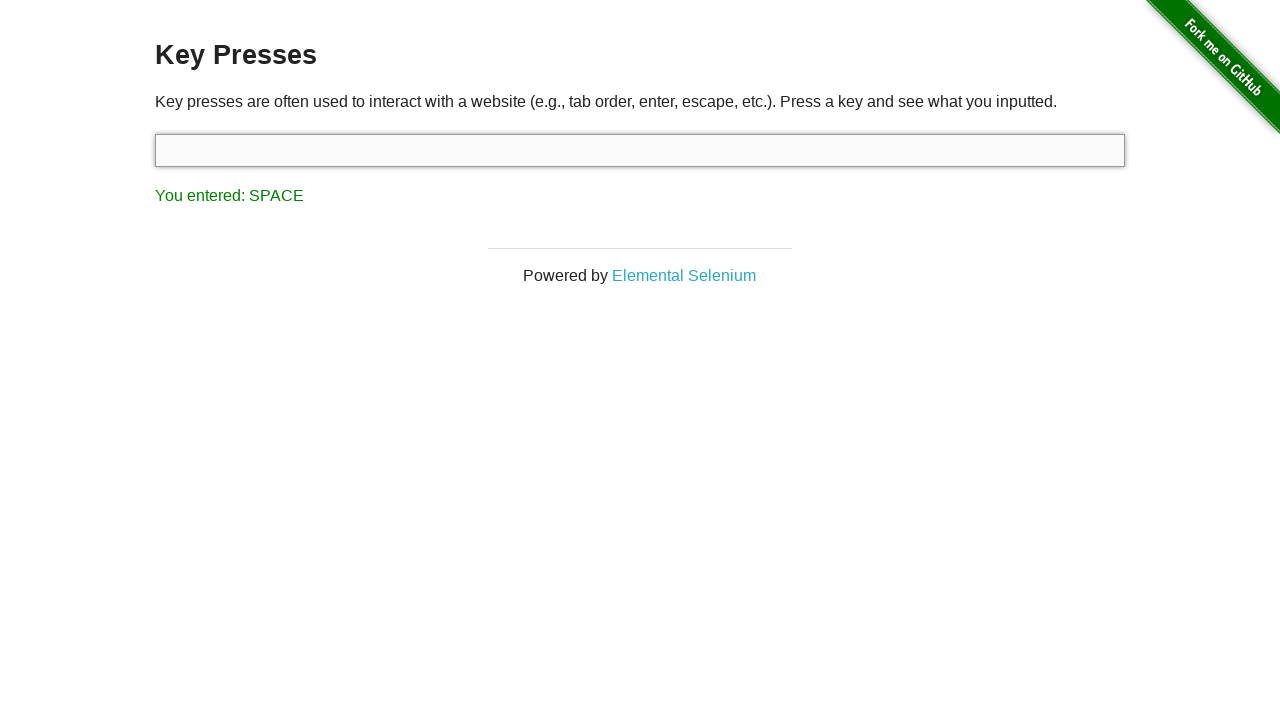